Tests that entered text is trimmed when saving edits

Starting URL: https://demo.playwright.dev/todomvc

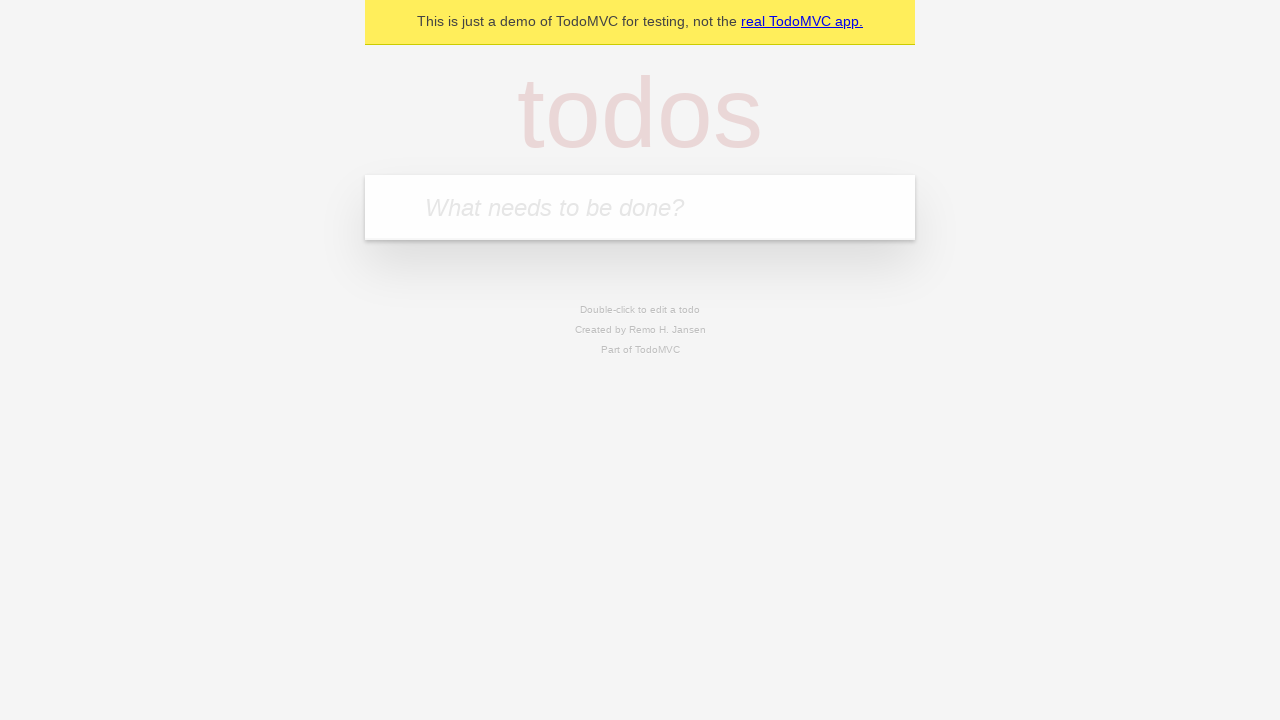

Filled todo input with 'buy some cheese' on internal:attr=[placeholder="What needs to be done?"i]
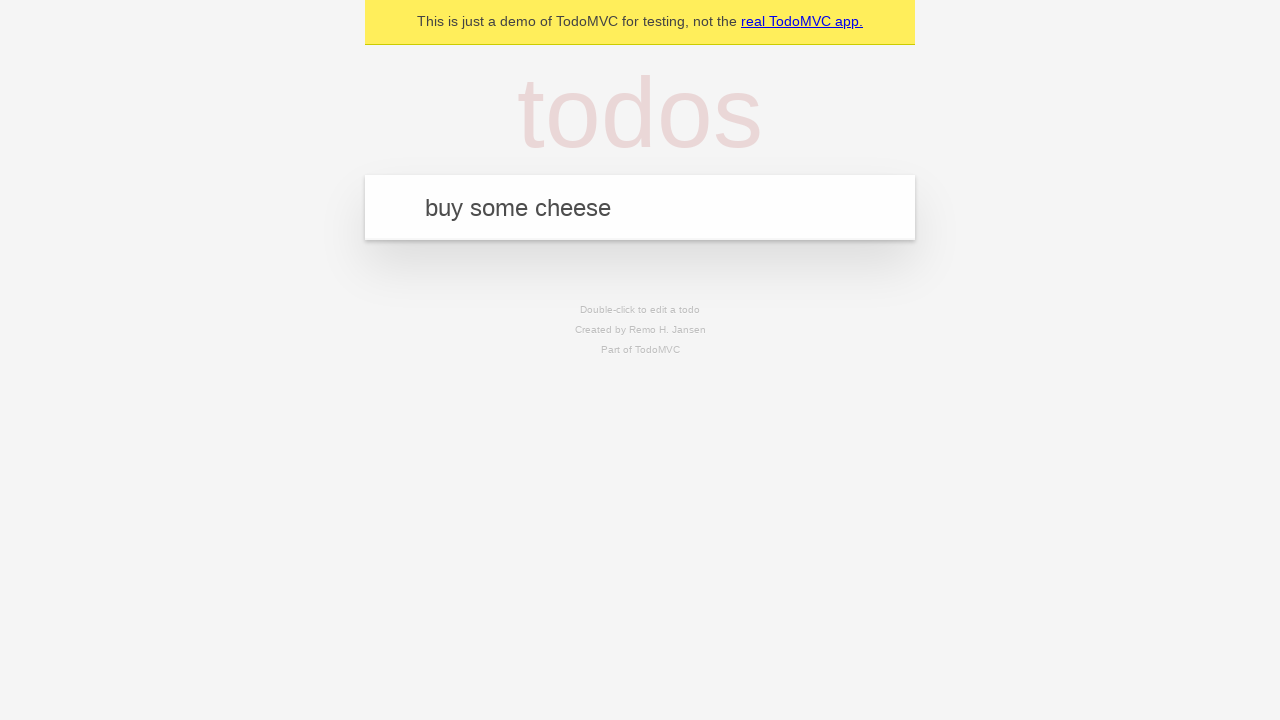

Pressed Enter to create first todo on internal:attr=[placeholder="What needs to be done?"i]
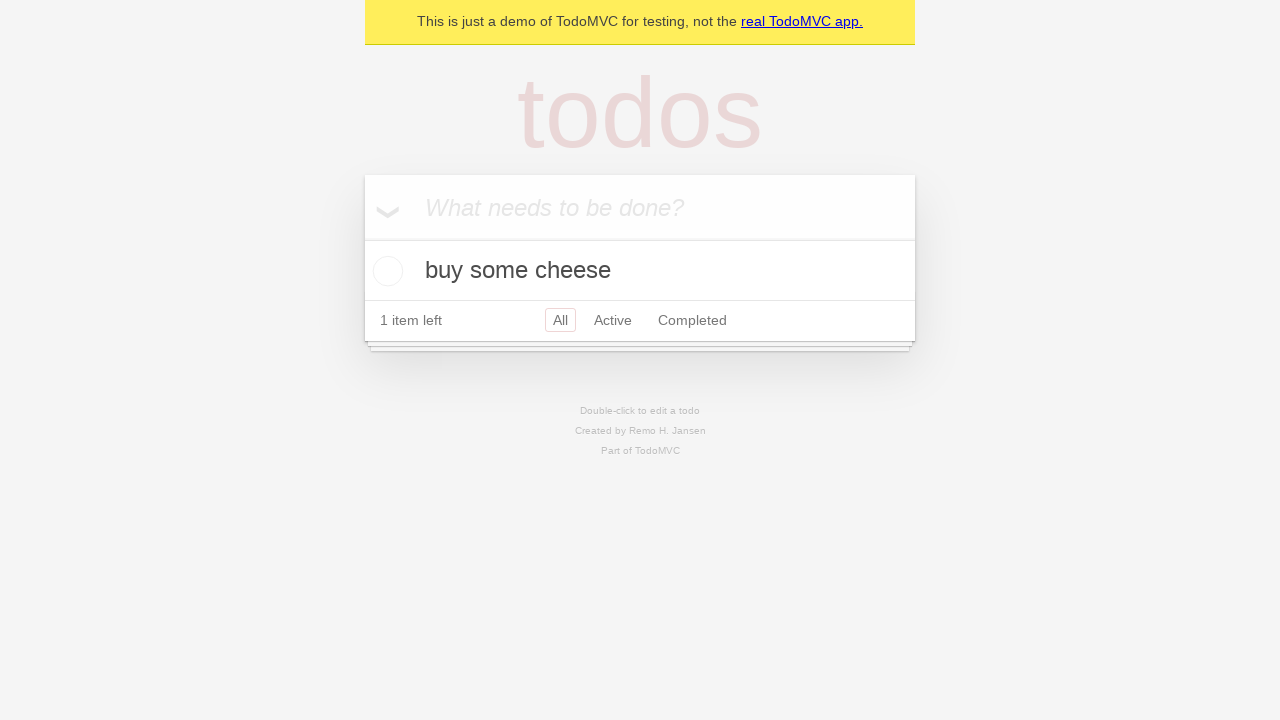

Filled todo input with 'feed the cat' on internal:attr=[placeholder="What needs to be done?"i]
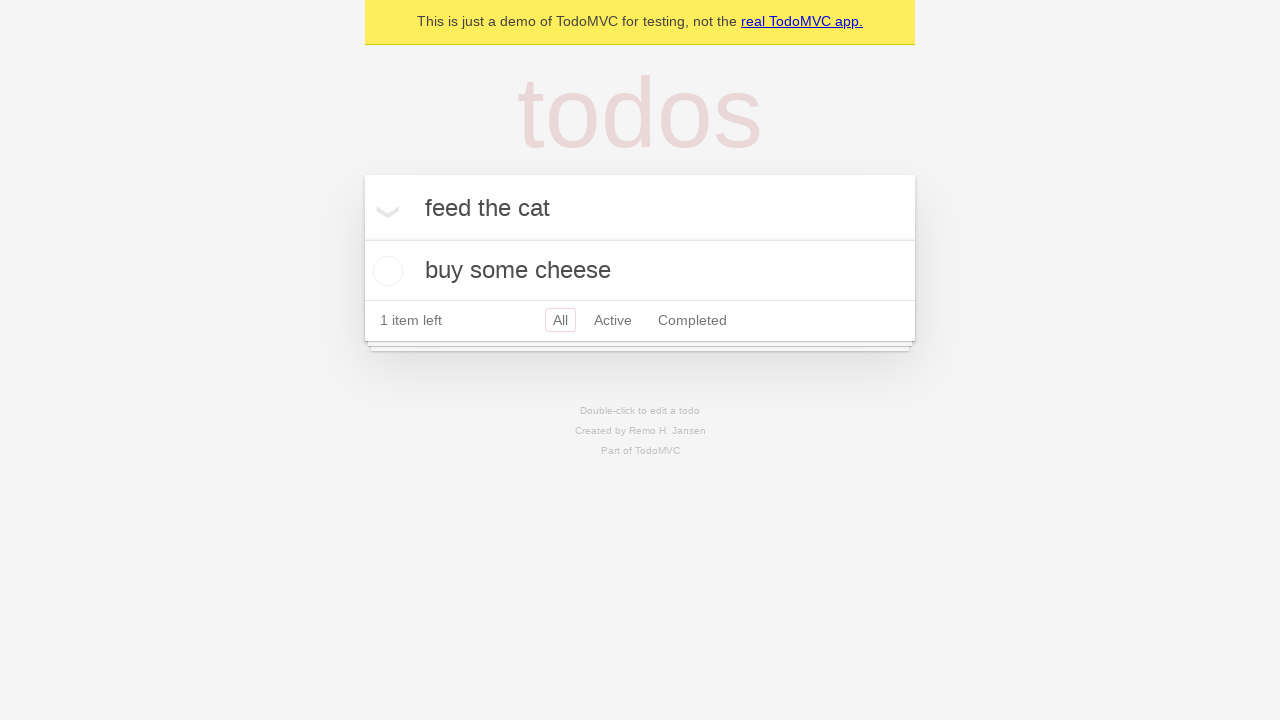

Pressed Enter to create second todo on internal:attr=[placeholder="What needs to be done?"i]
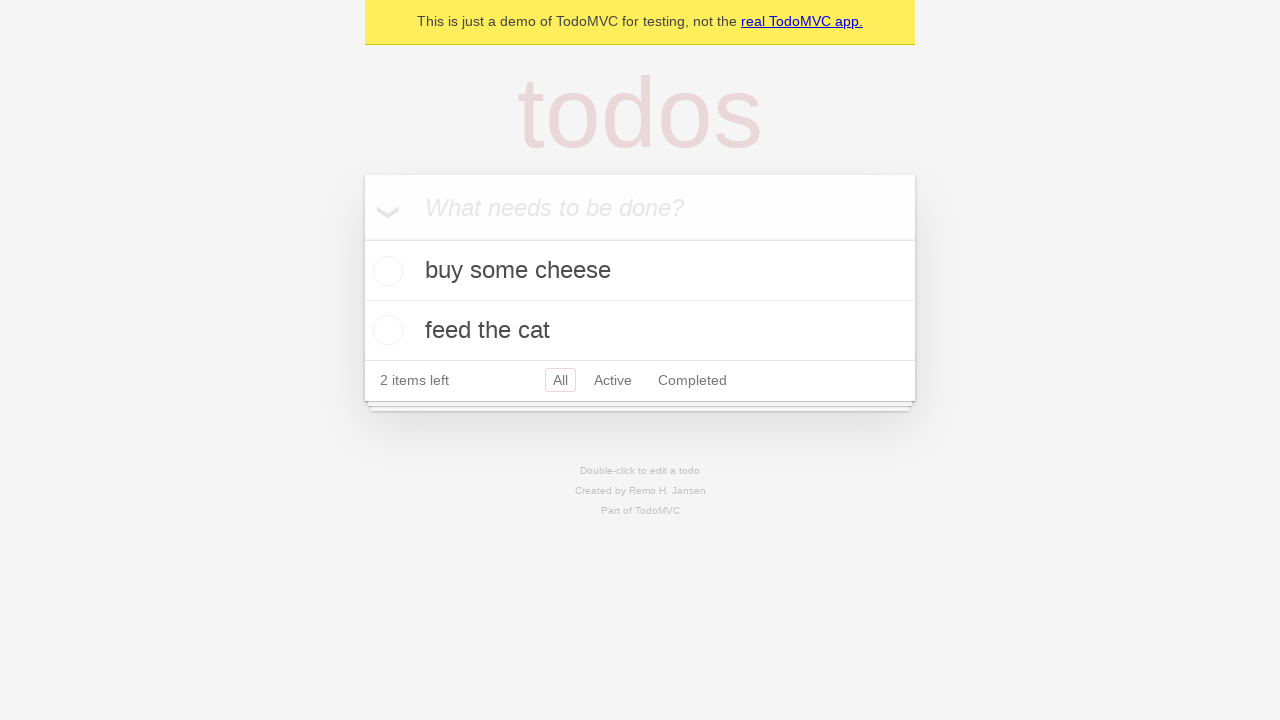

Filled todo input with 'book a doctors appointment' on internal:attr=[placeholder="What needs to be done?"i]
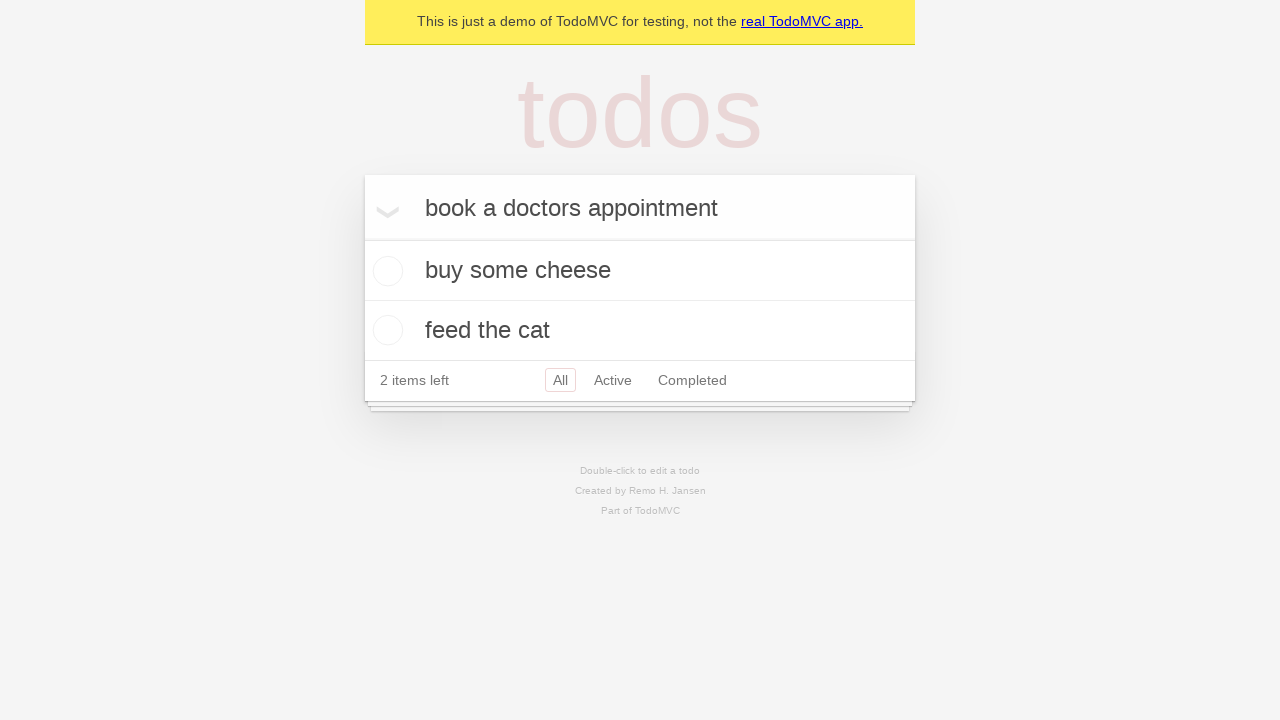

Pressed Enter to create third todo on internal:attr=[placeholder="What needs to be done?"i]
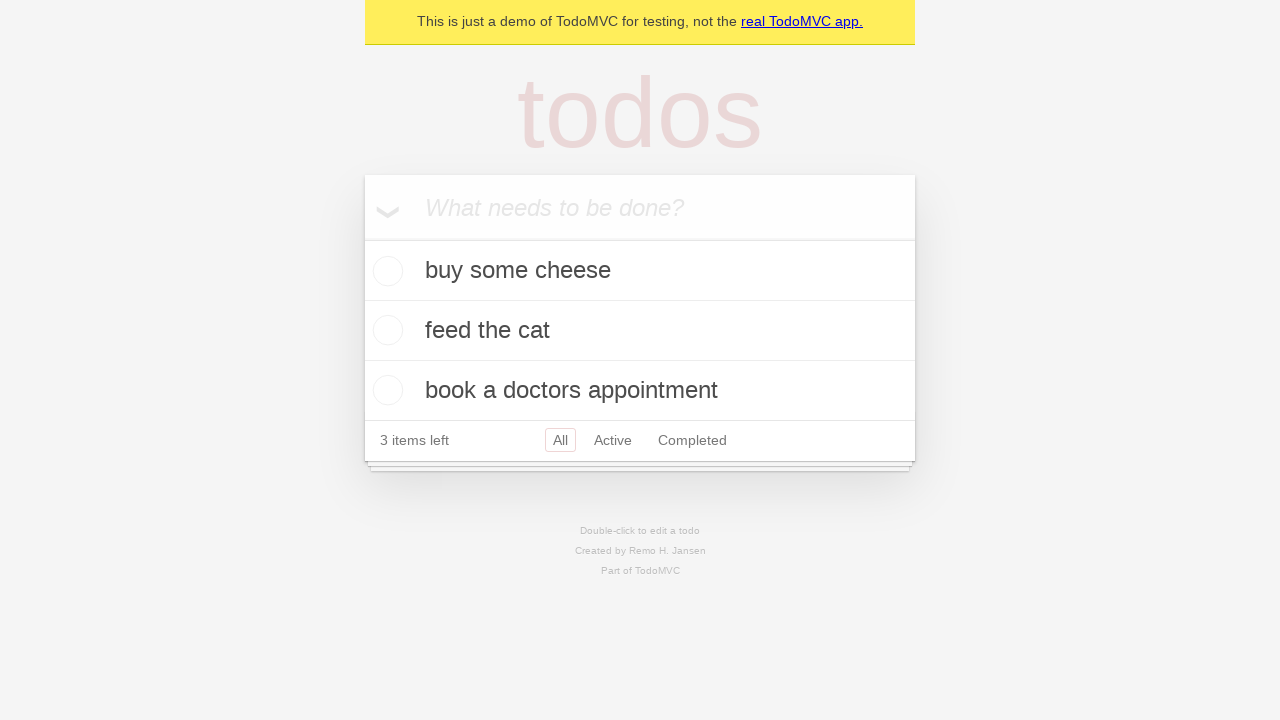

Double-clicked second todo to enter edit mode at (640, 331) on internal:testid=[data-testid="todo-item"s] >> nth=1
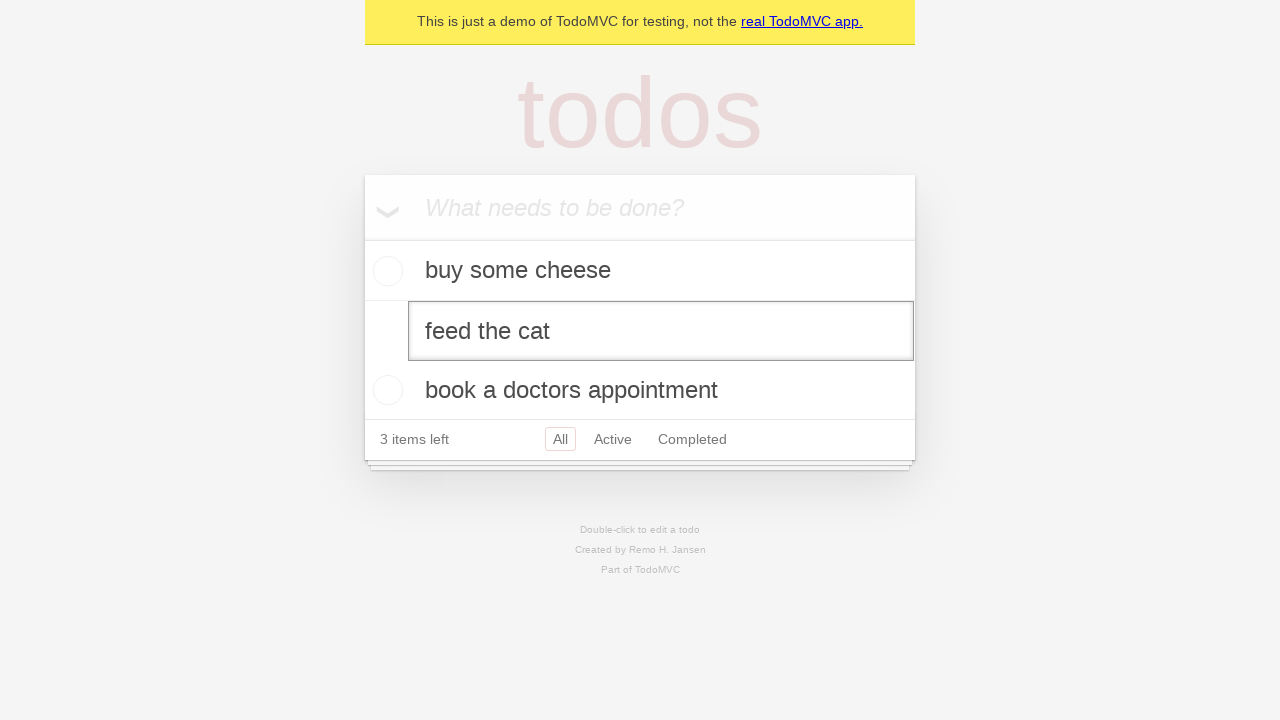

Filled edit field with text containing leading and trailing spaces: '    buy some sausages    ' on internal:testid=[data-testid="todo-item"s] >> nth=1 >> internal:role=textbox[nam
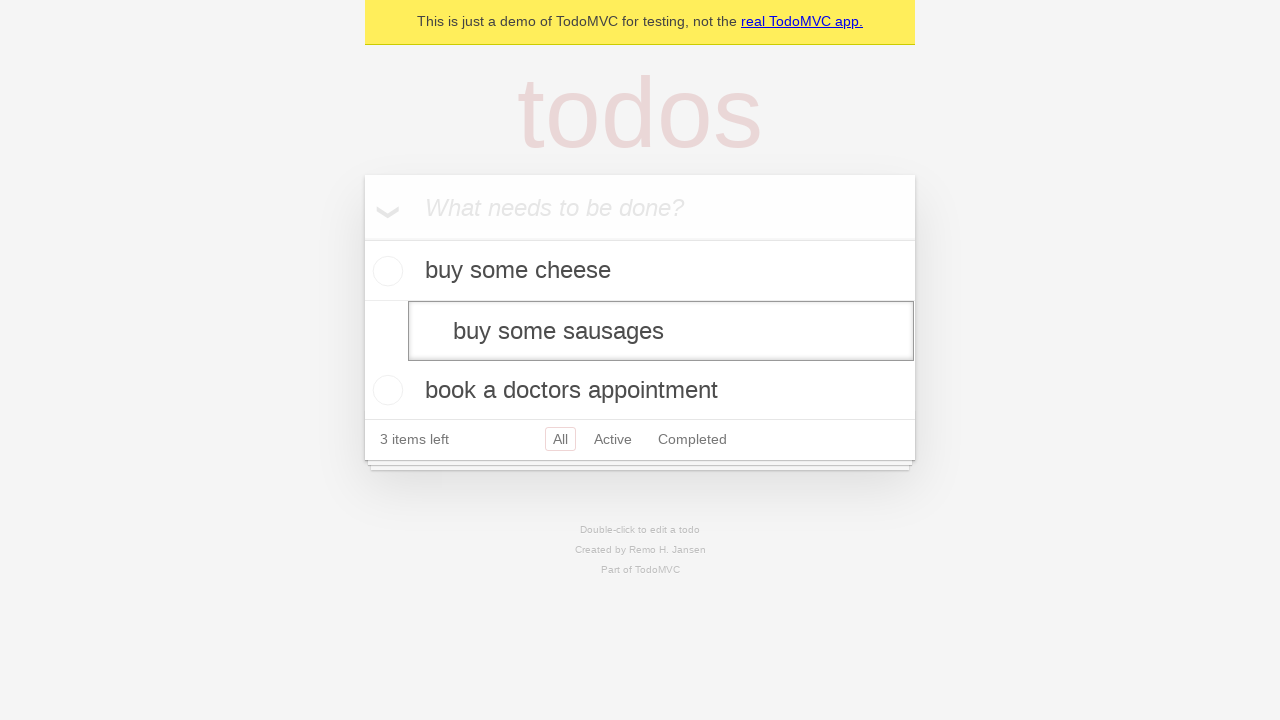

Pressed Enter to save edited todo, verifying text is trimmed on internal:testid=[data-testid="todo-item"s] >> nth=1 >> internal:role=textbox[nam
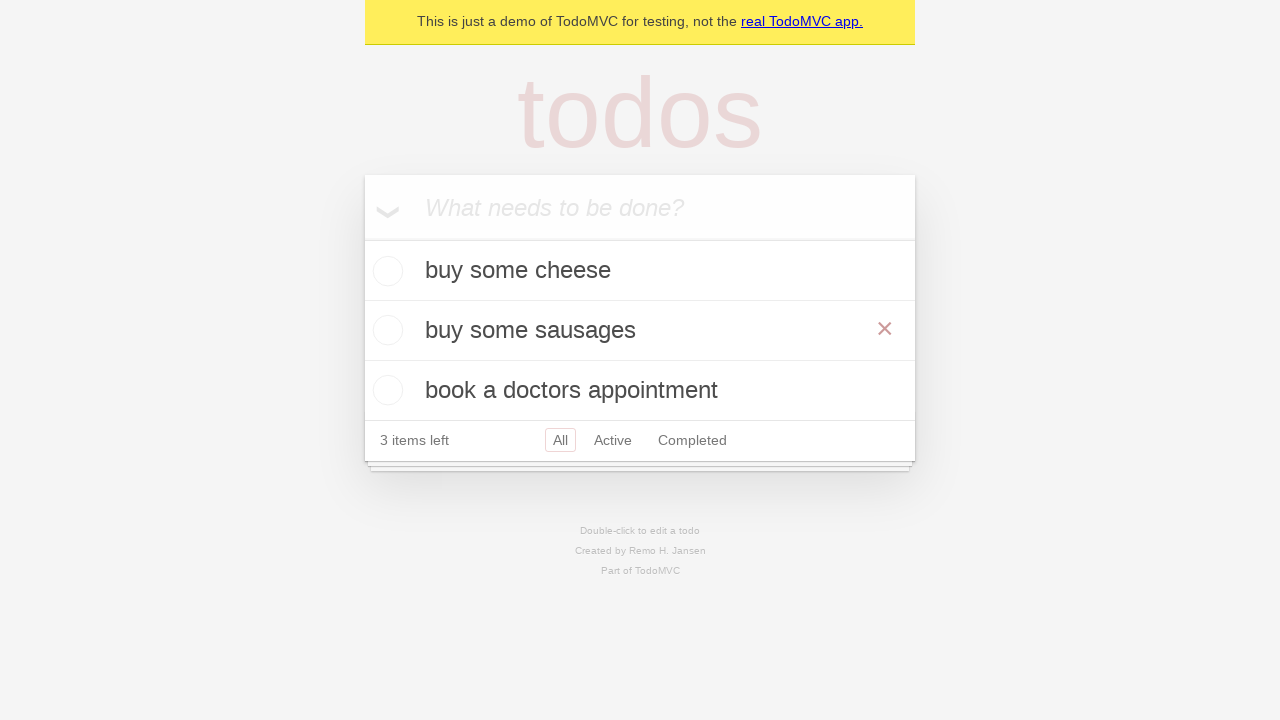

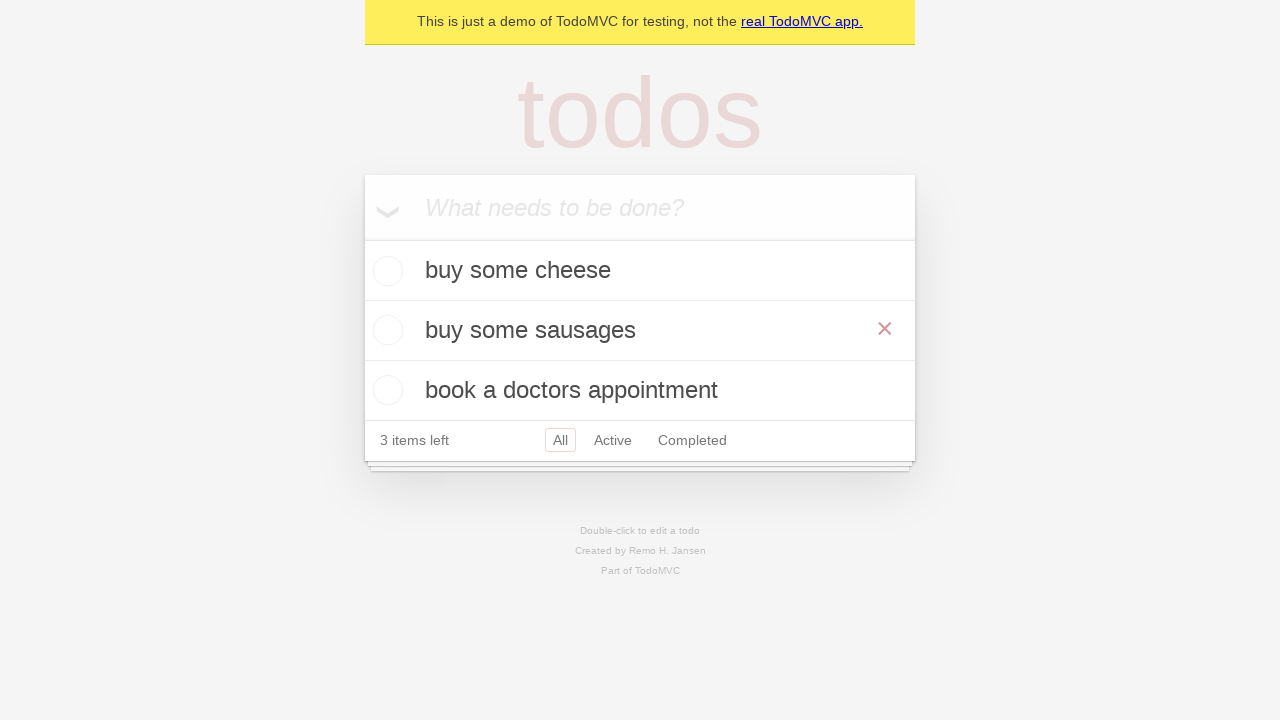